Fills out a registration/practice form on TutorialsPoint with randomly generated user data including first name, email, gender, mobile number, date of birth, hobbies, and location selections.

Starting URL: https://www.tutorialspoint.com/selenium/practice/selenium_automation_practice.php

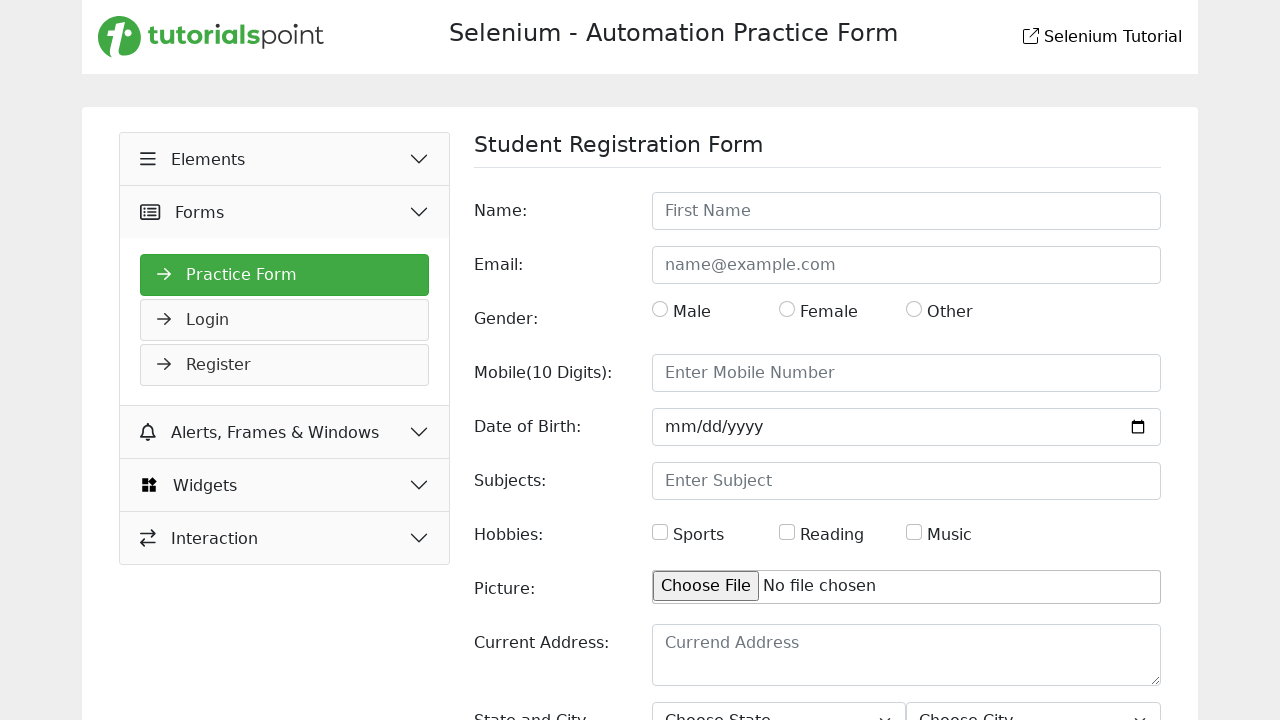

Filled first name field with 'Marcus' on internal:attr=[placeholder="First Name"i]
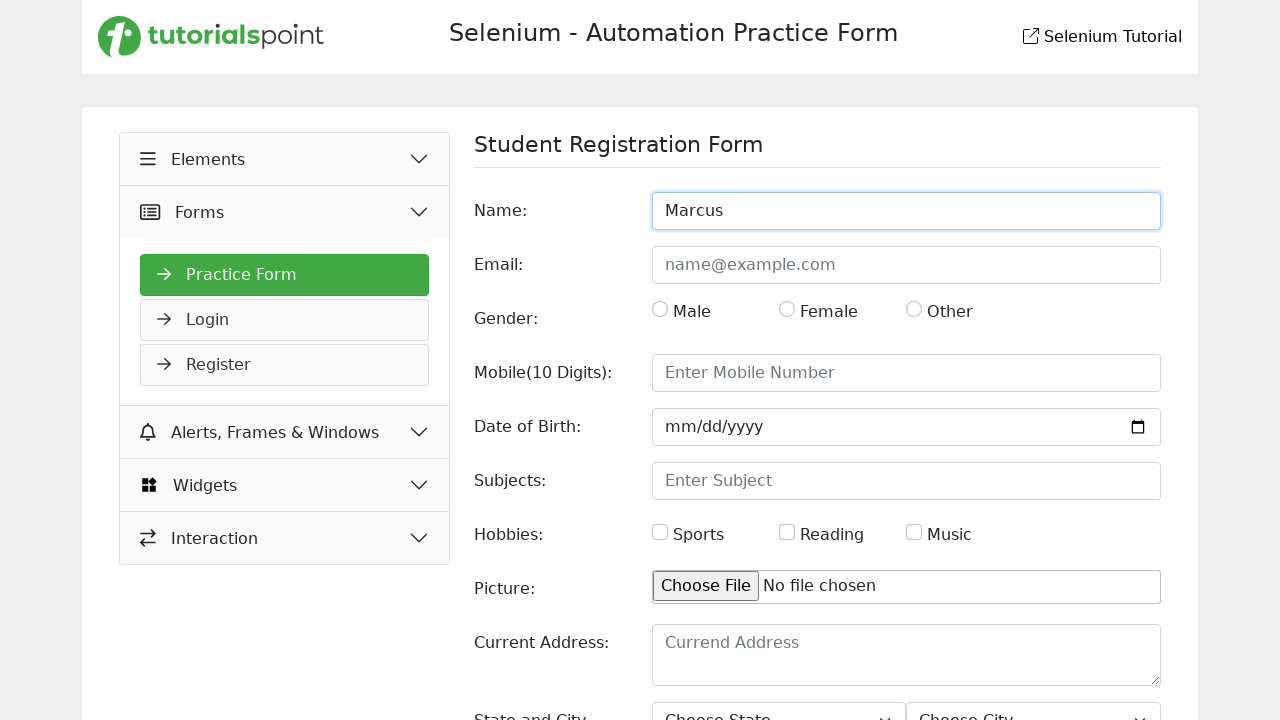

Filled email field with 'marcus.johnson@example.com' on internal:attr=[placeholder="name@example.com"i]
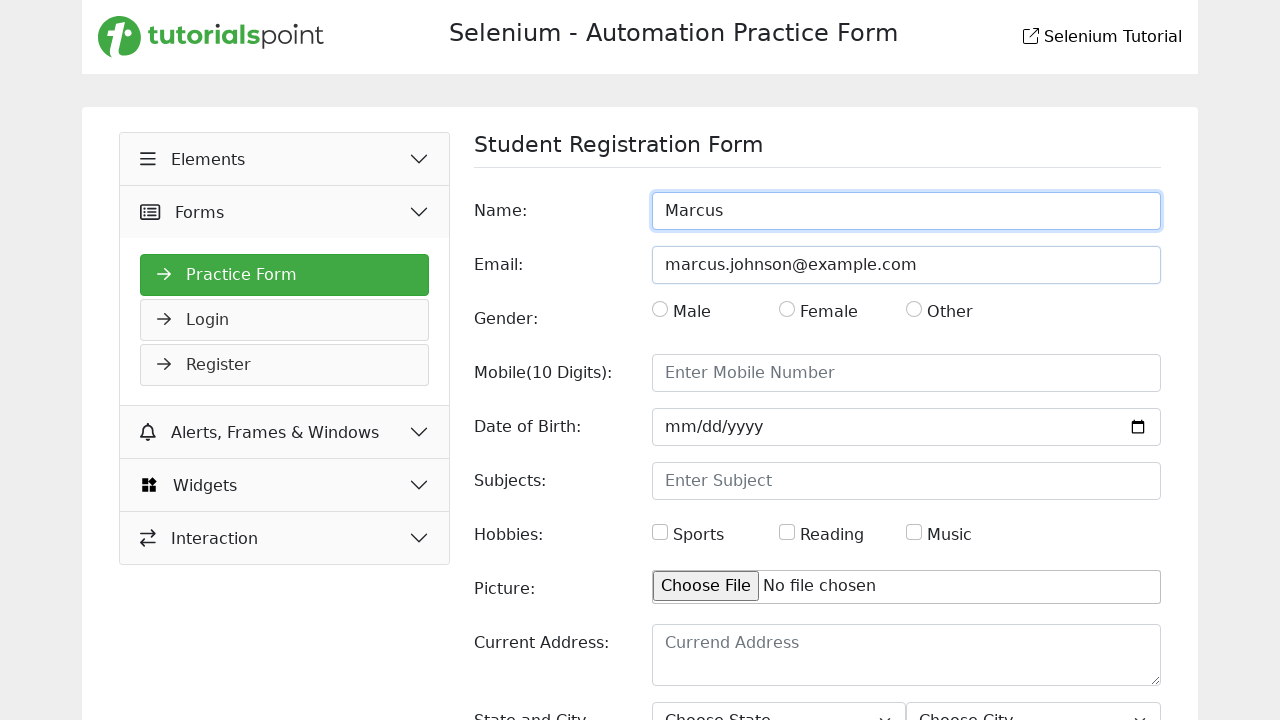

Clicked gender dropdown/checkbox at (660, 309) on #gender
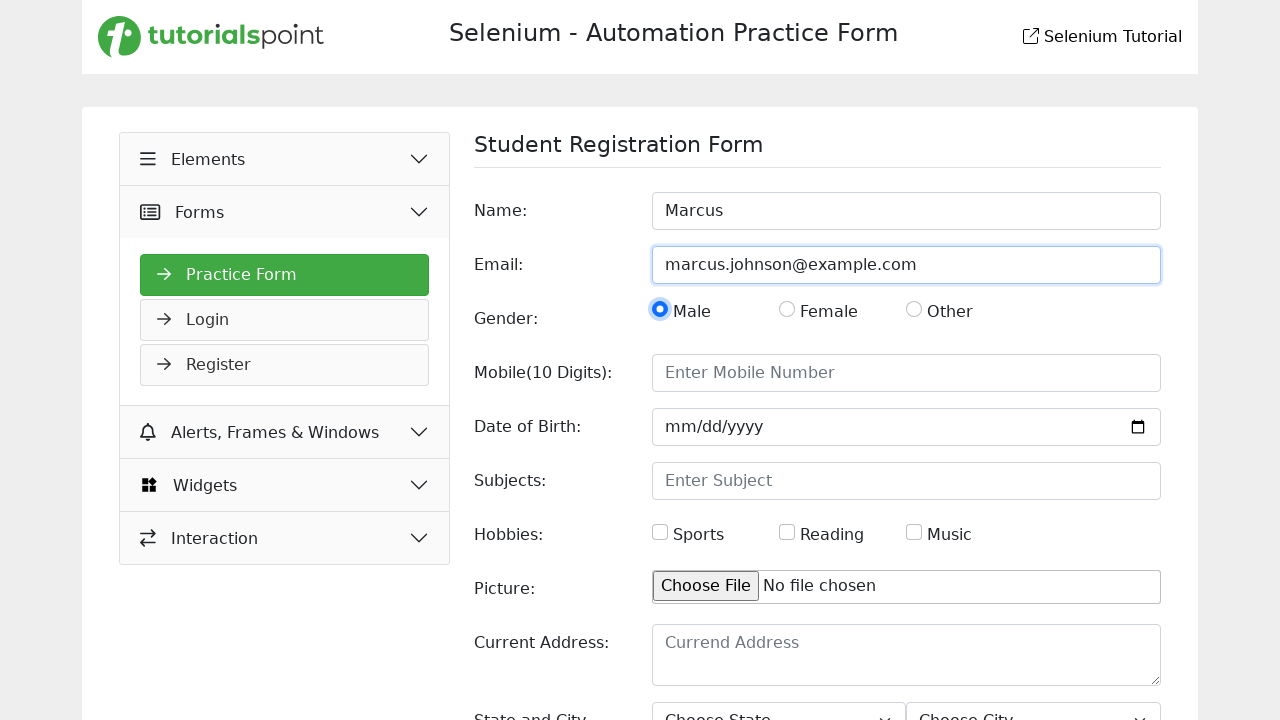

Filled mobile number field with '0187294650' on internal:role=textbox[name="Mobile(10 Digits):"i]
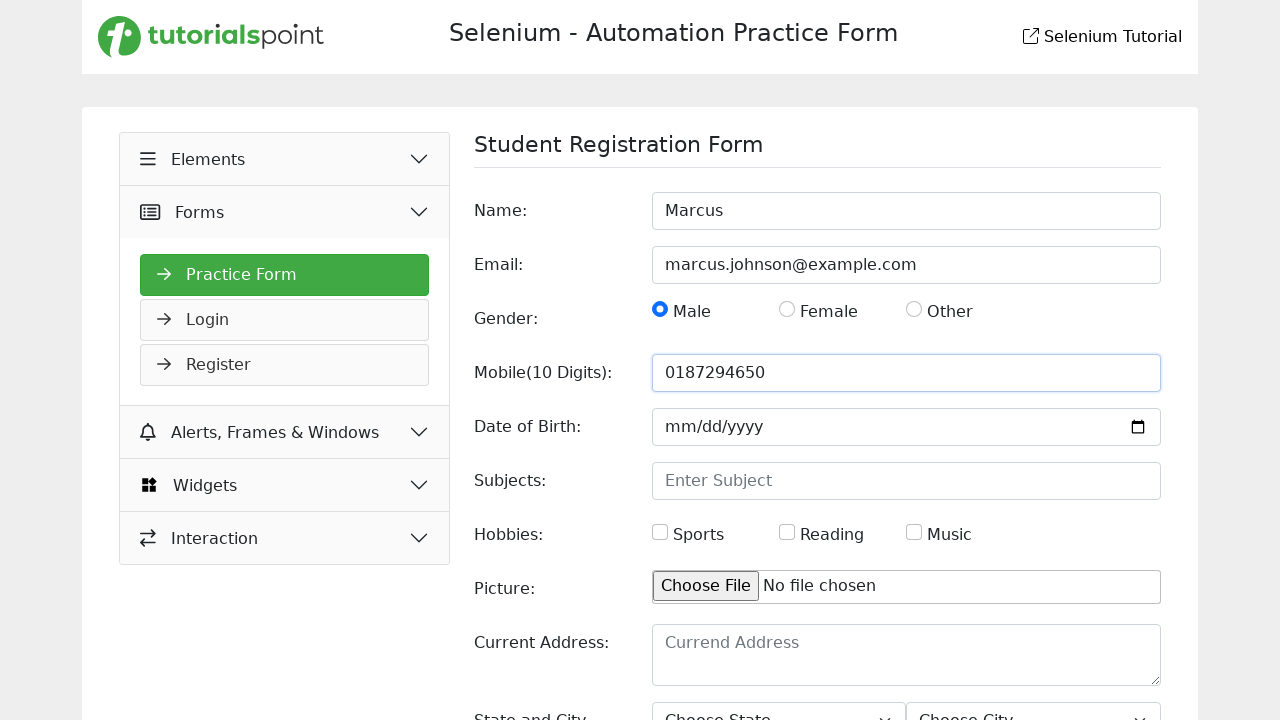

Filled date of birth field with '2002-02-18' on #dob
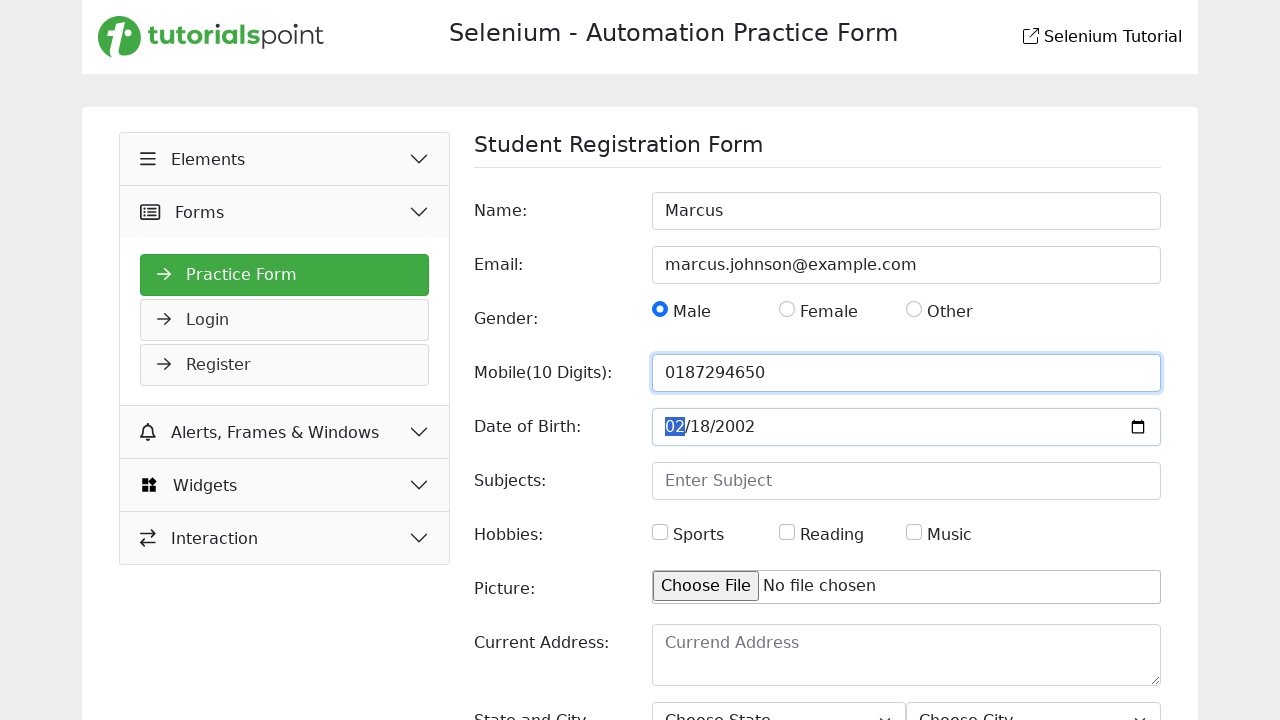

Selected 'Sports' hobby checkbox at (698, 535) on internal:text="Sports"i
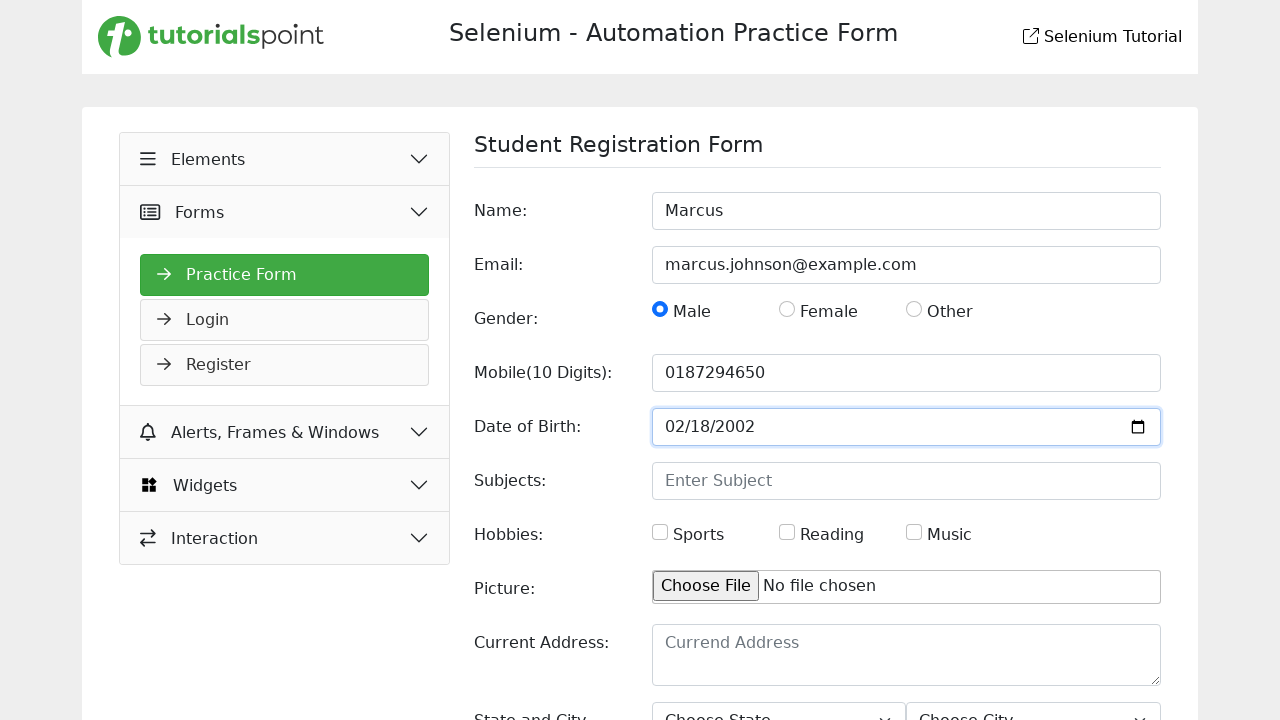

Selected 'Uttar Pradesh' from state dropdown on internal:role=combobox >> nth=0
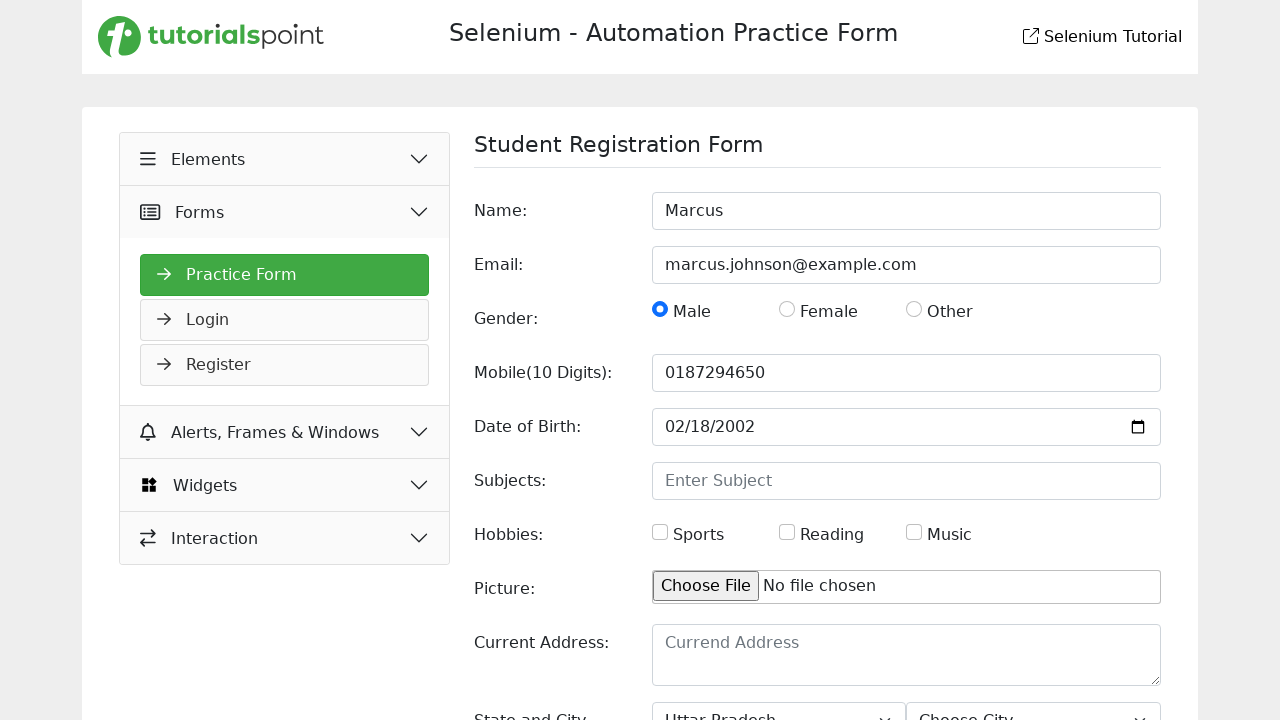

Selected 'Agra' from city dropdown on internal:role=combobox >> nth=-1
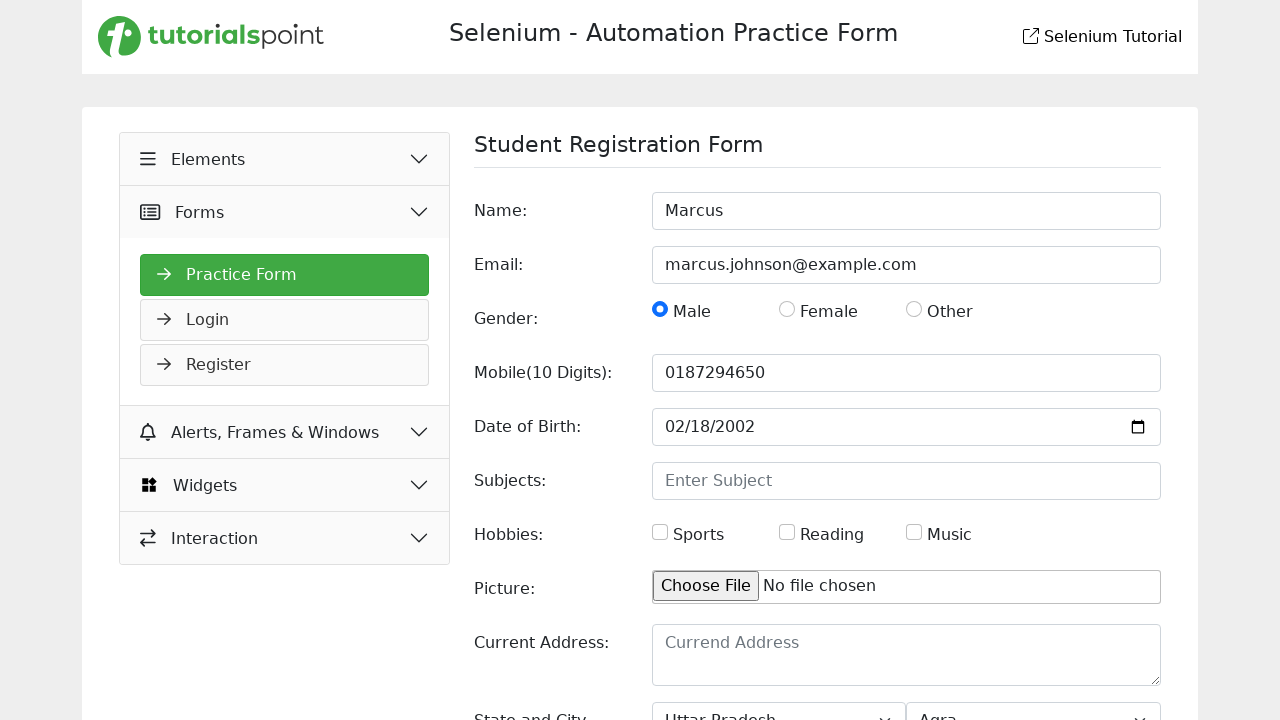

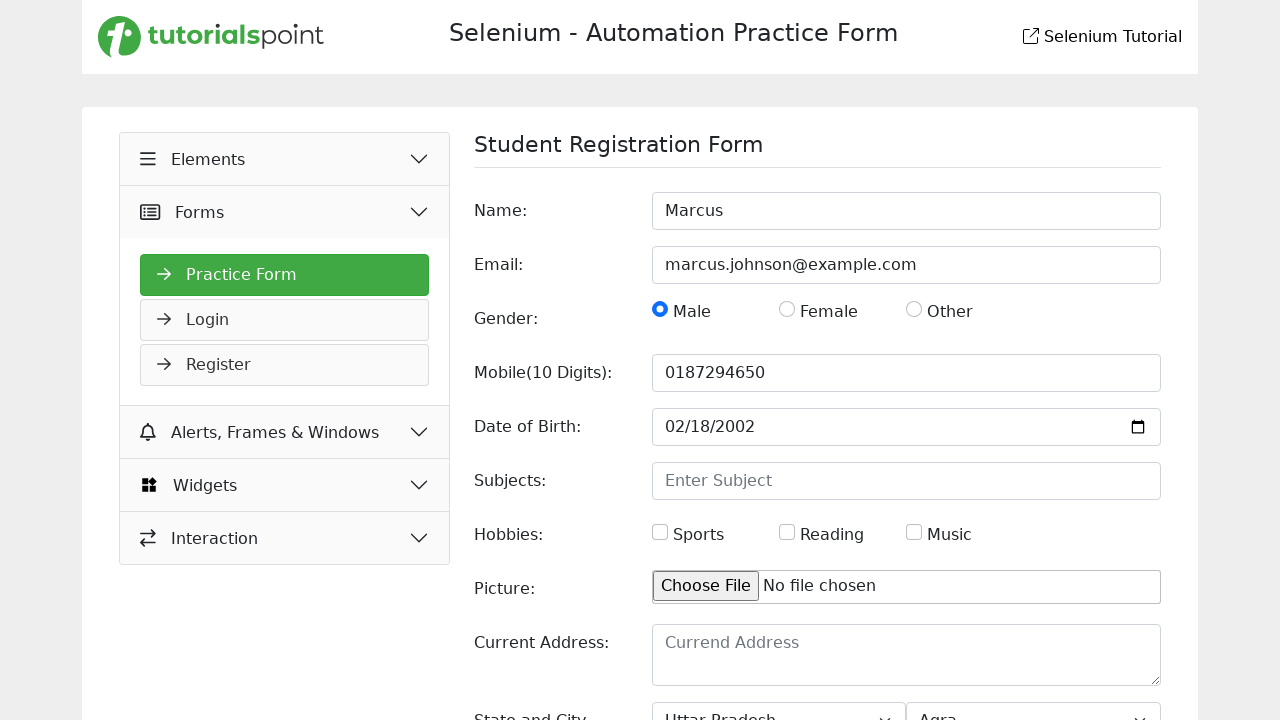